Simple test that navigates to The Luxury Closet website and verifies the page loads successfully

Starting URL: https://theluxurycloset.com

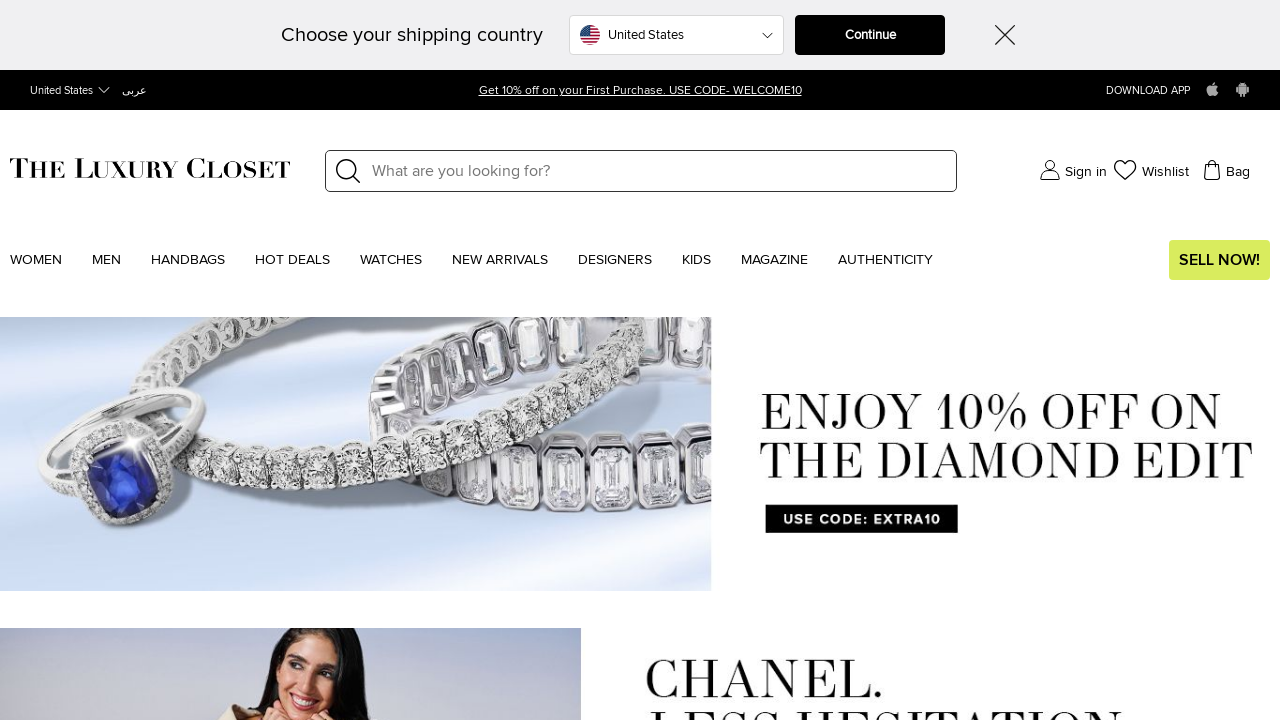

Page DOM content loaded
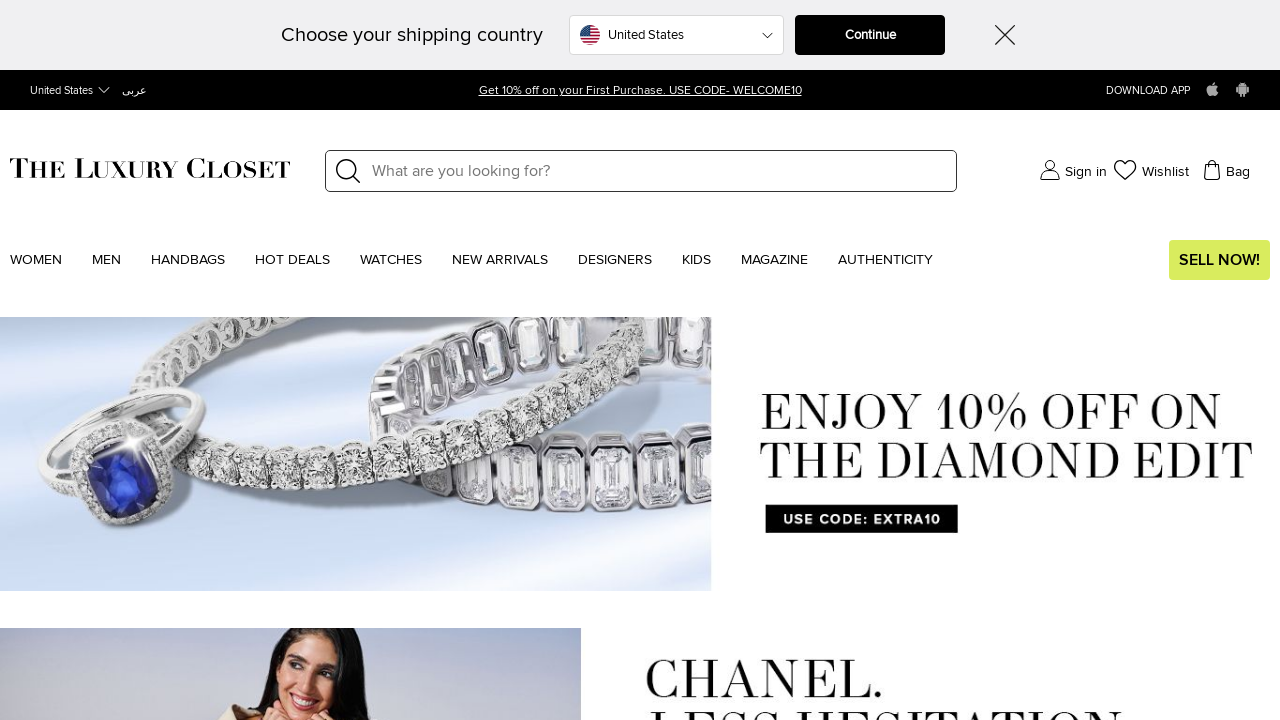

Body element found, page content verified
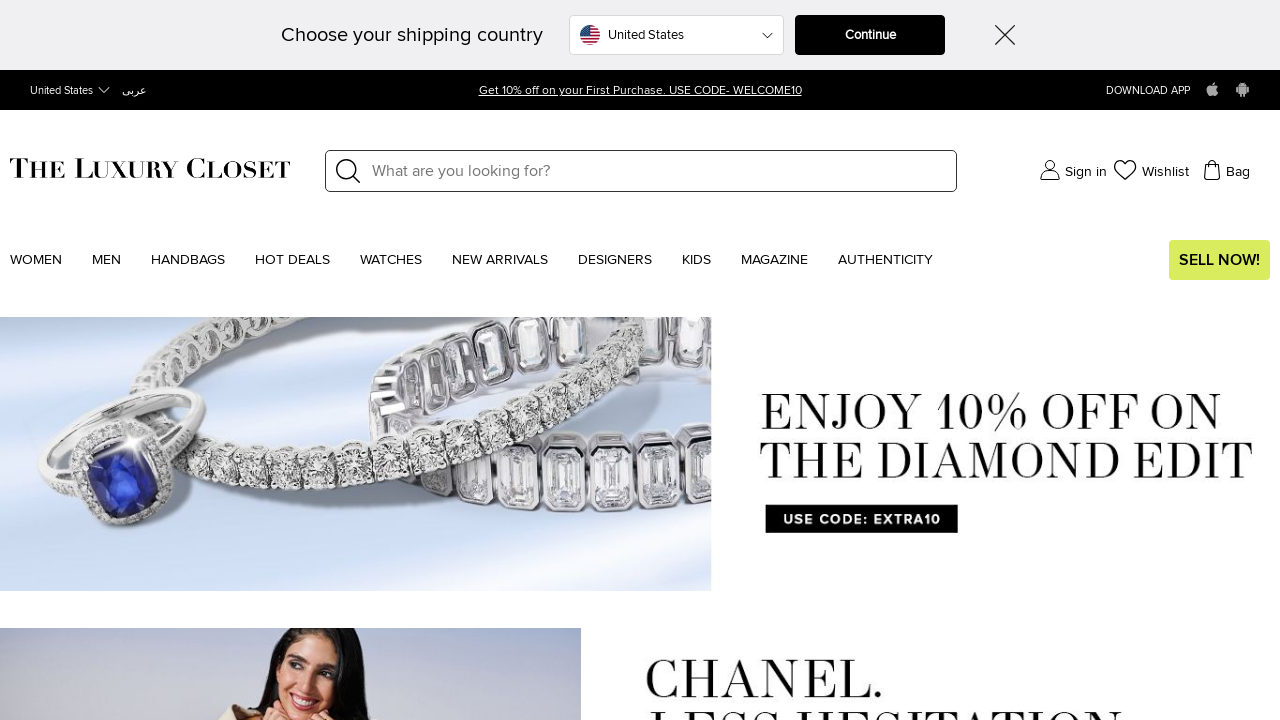

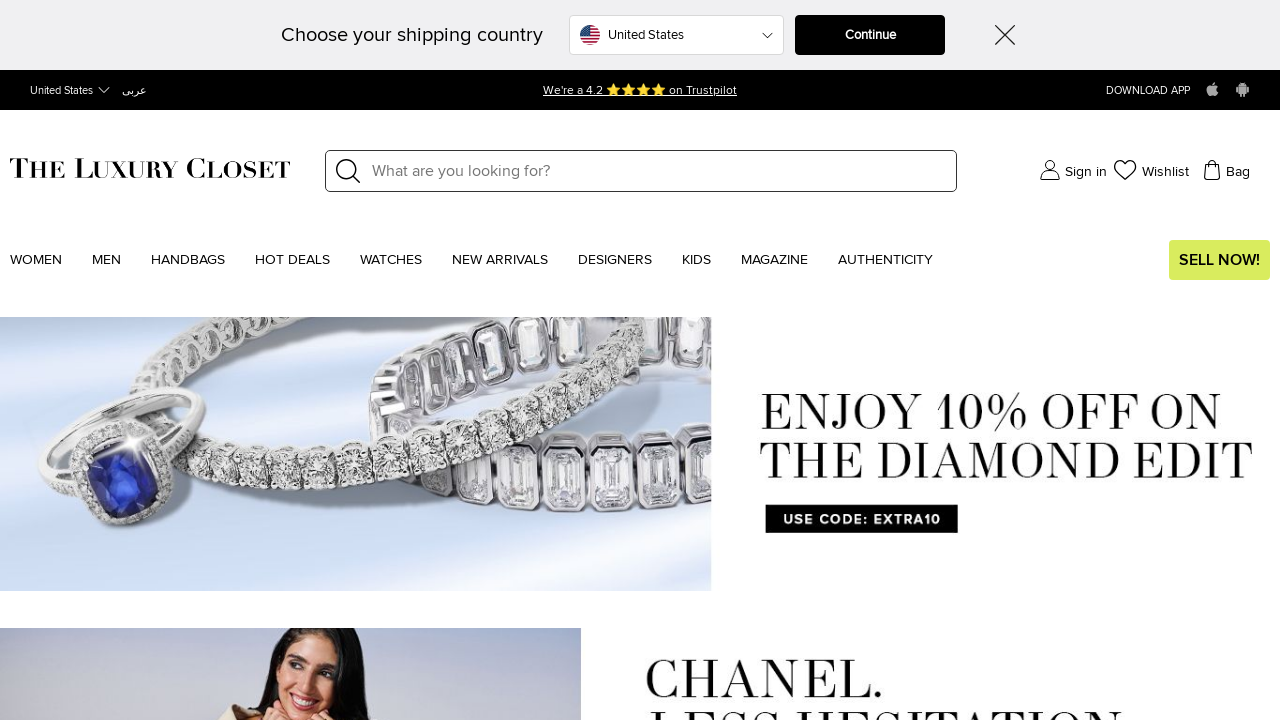